Tests nested frame handling by switching between outer and inner frames and clicking an element within the inner frame

Starting URL: https://leafground.com/frame.xhtml

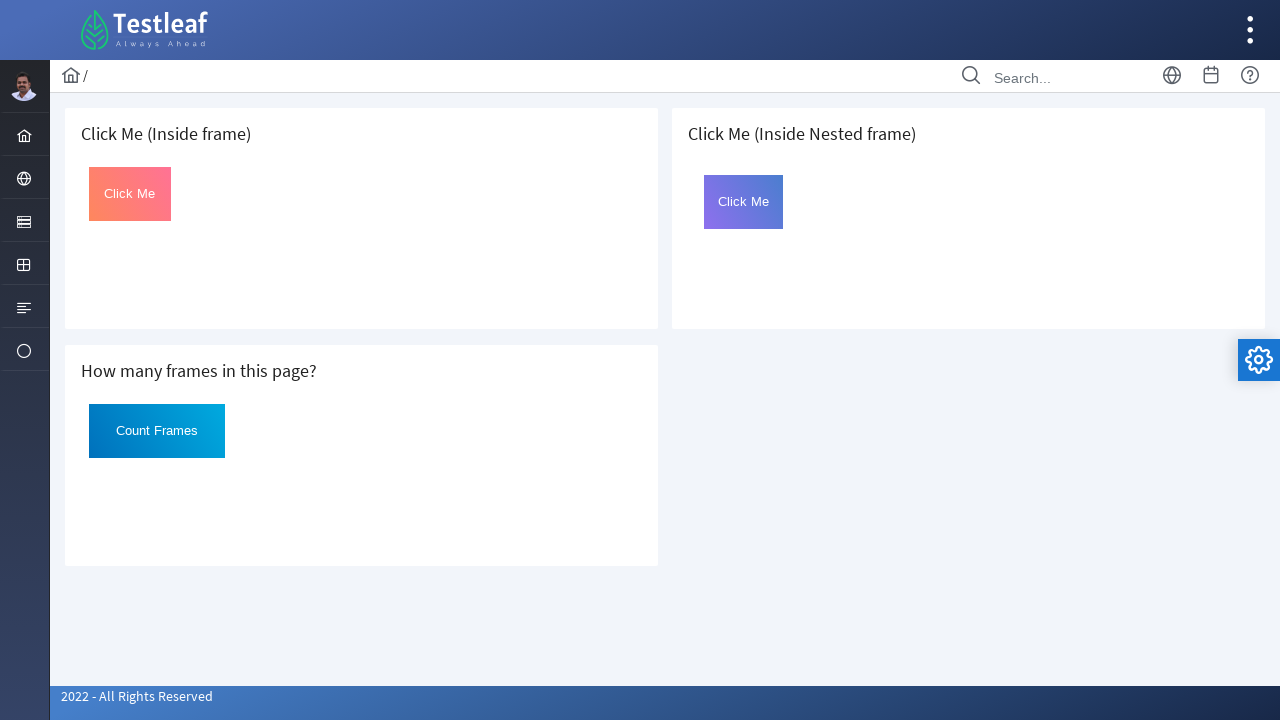

Located the outer frame (3rd iframe on page)
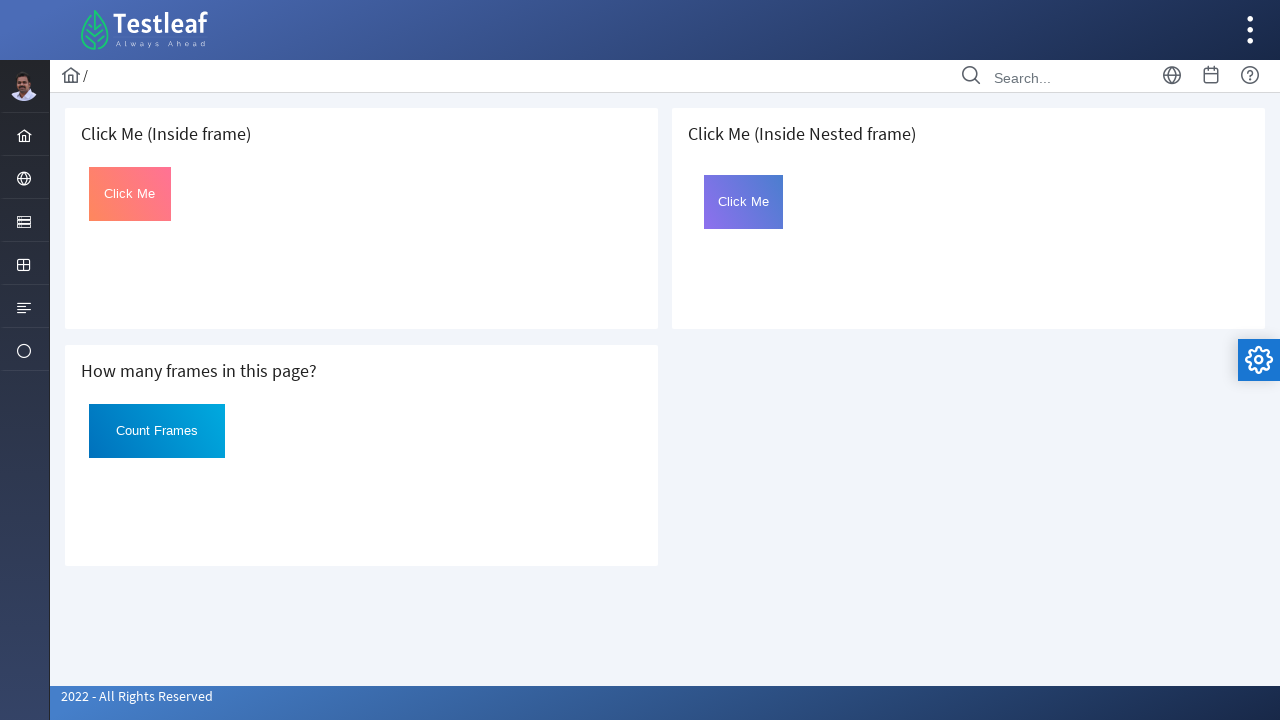

Located the inner frame (first iframe within outer frame)
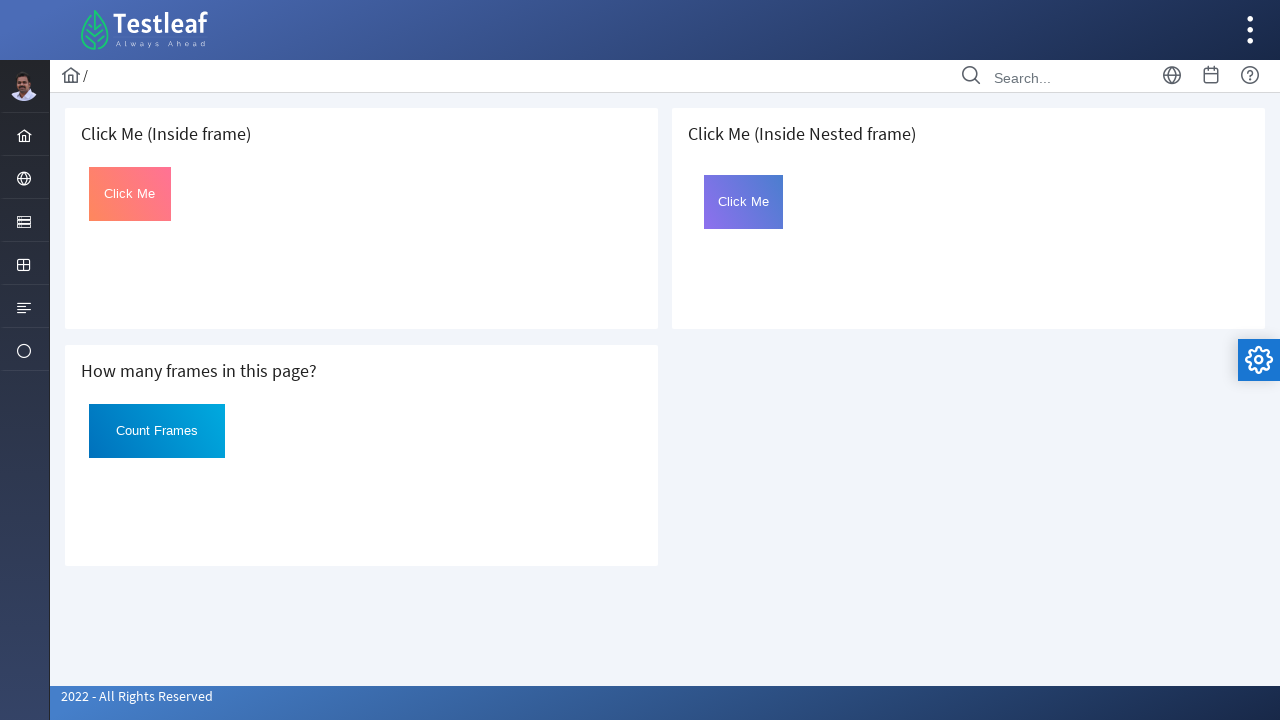

Clicked the button element with id 'Click' in the inner frame at (744, 202) on iframe >> nth=2 >> internal:control=enter-frame >> iframe >> nth=0 >> internal:c
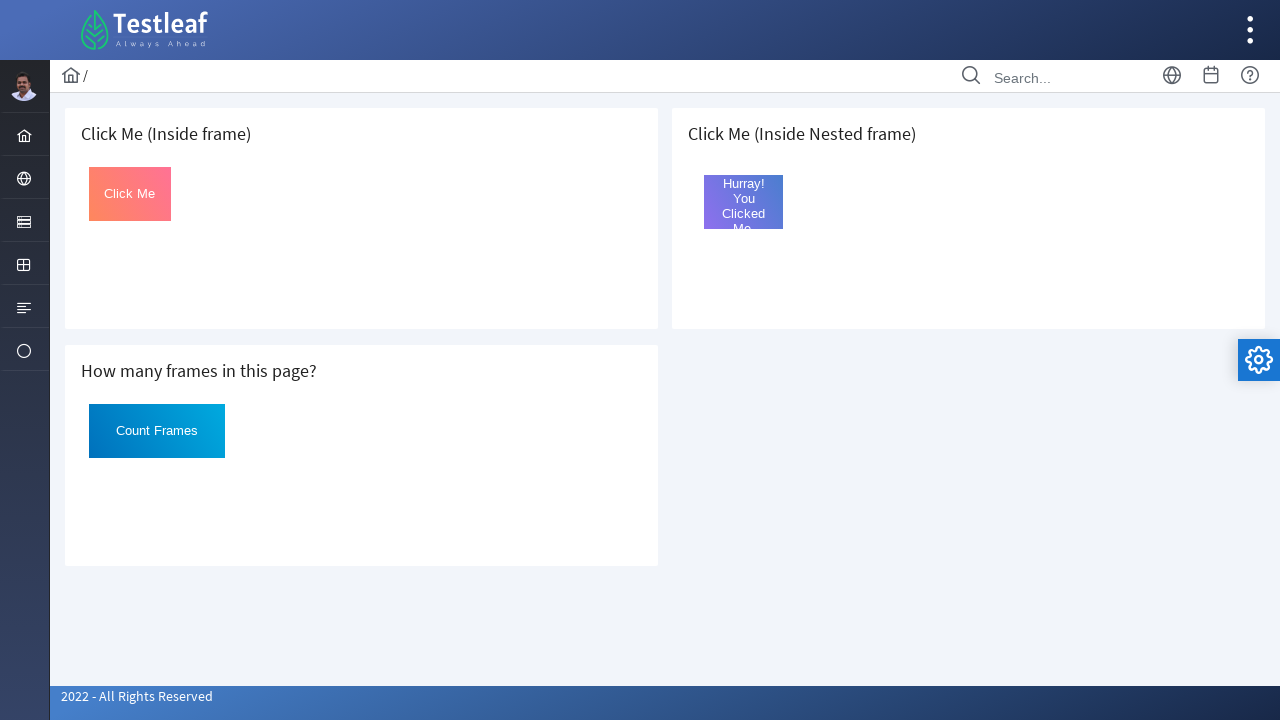

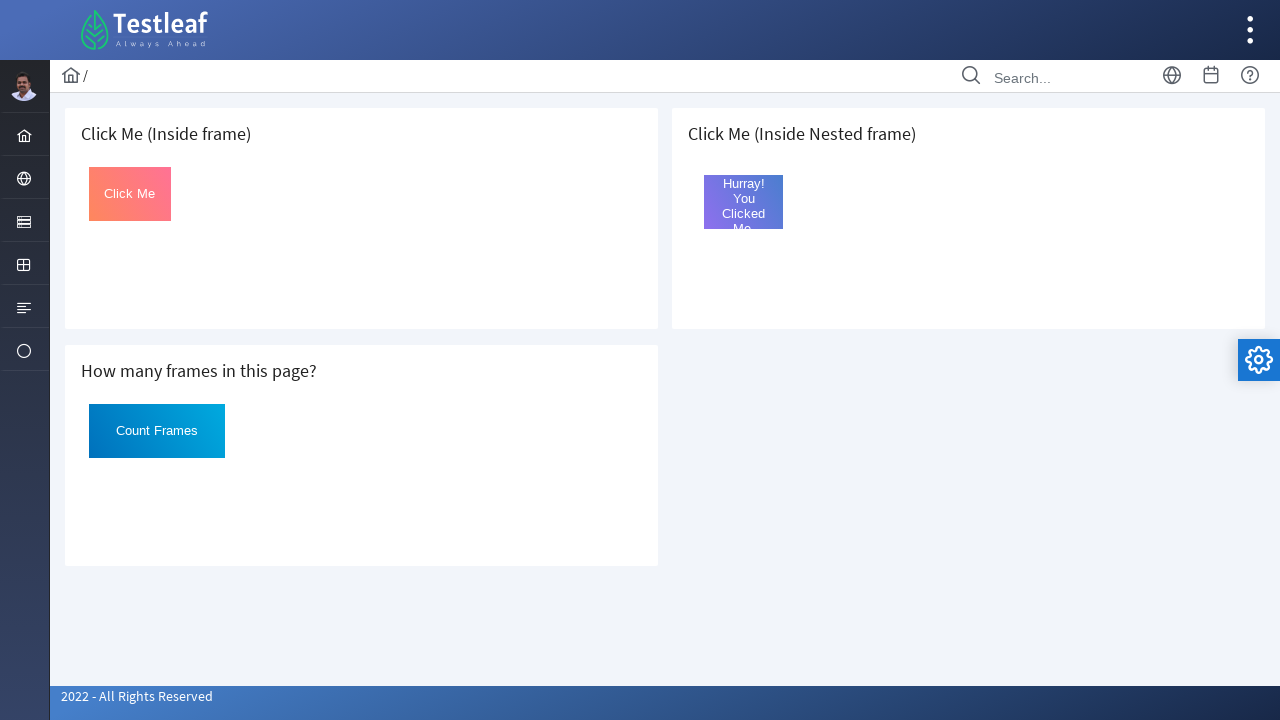